Tests the login form validation by submitting empty credentials and verifying that an appropriate error message is displayed indicating username is required.

Starting URL: https://www.saucedemo.com/

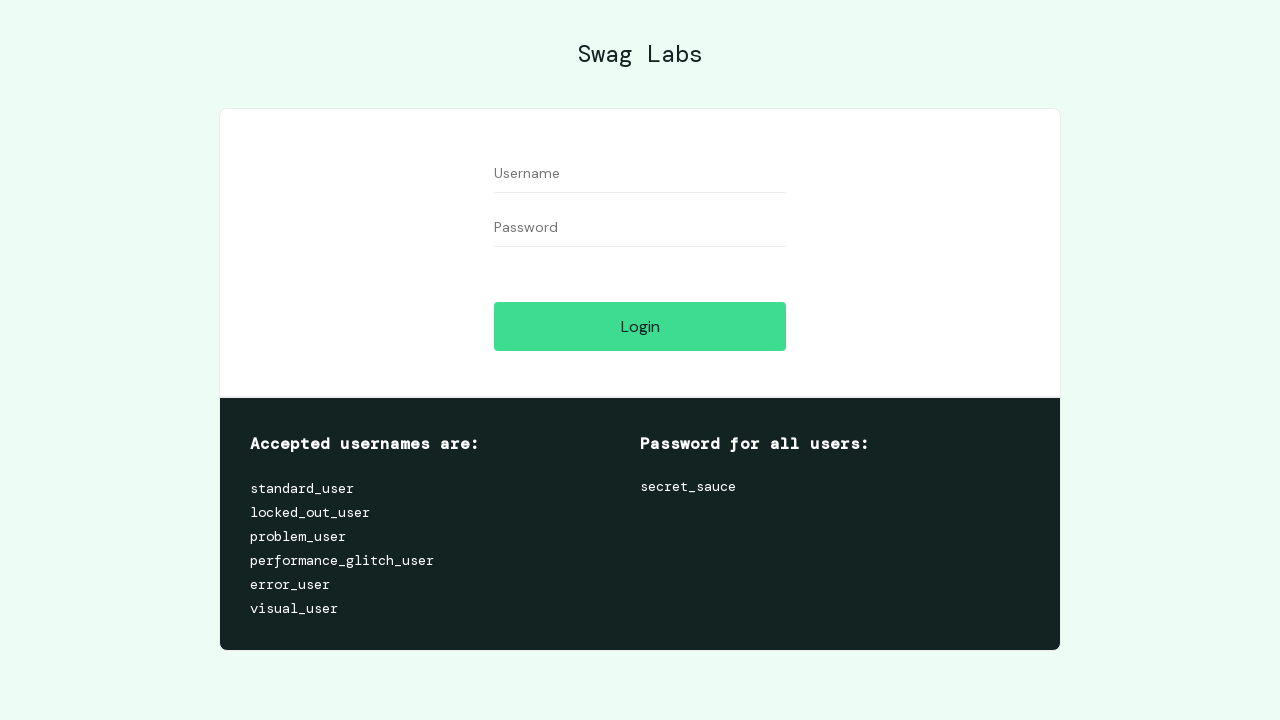

Navigated to Sauce Demo login page
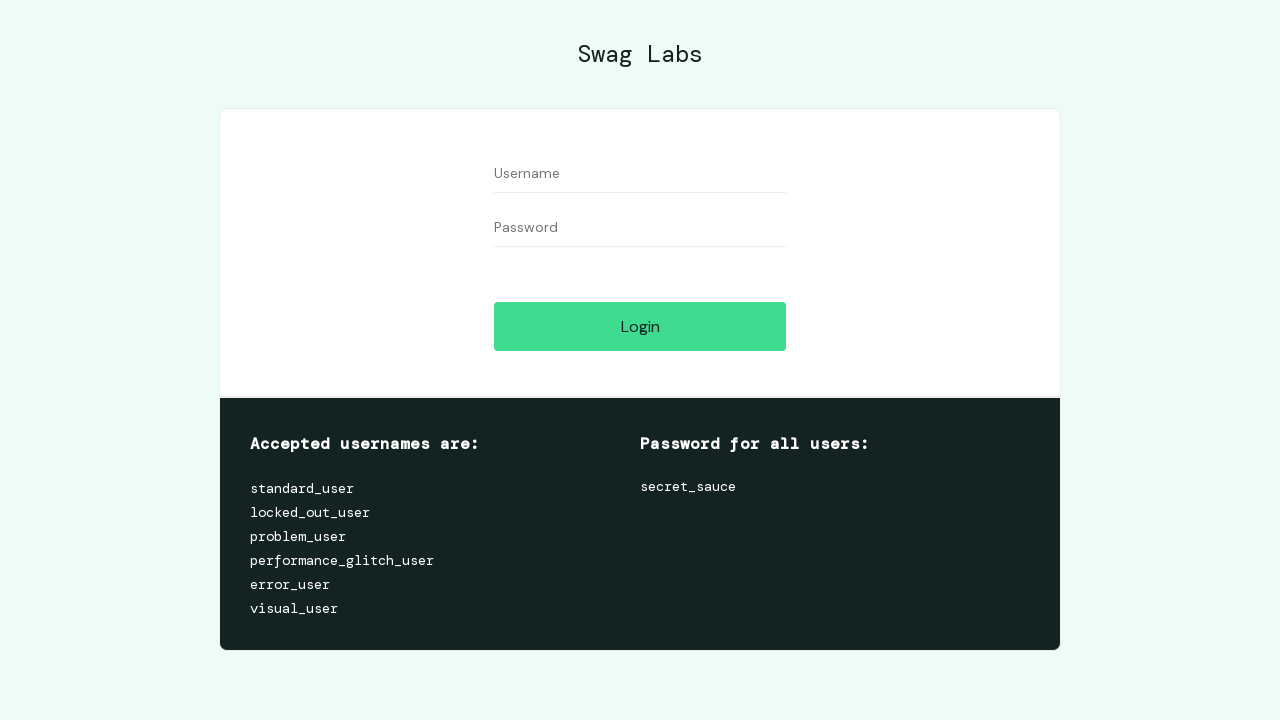

Clicked on username field at (640, 174) on #user-name
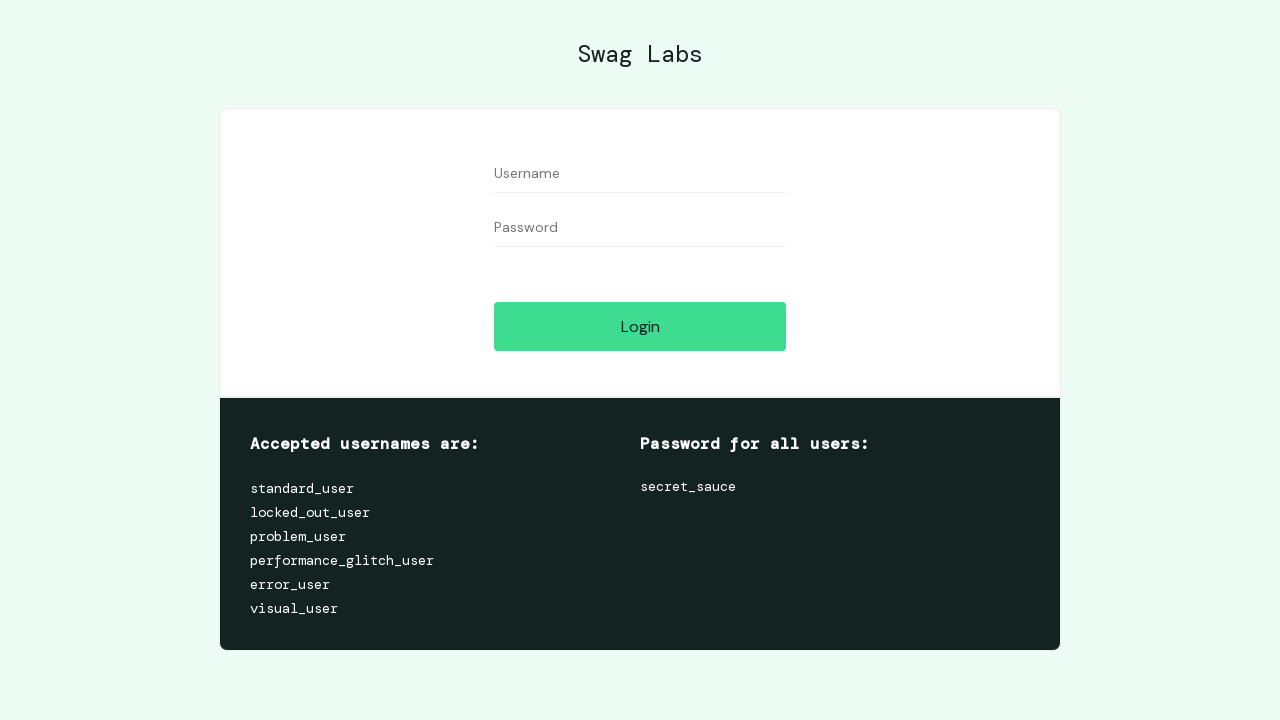

Clicked on password field at (640, 228) on #password
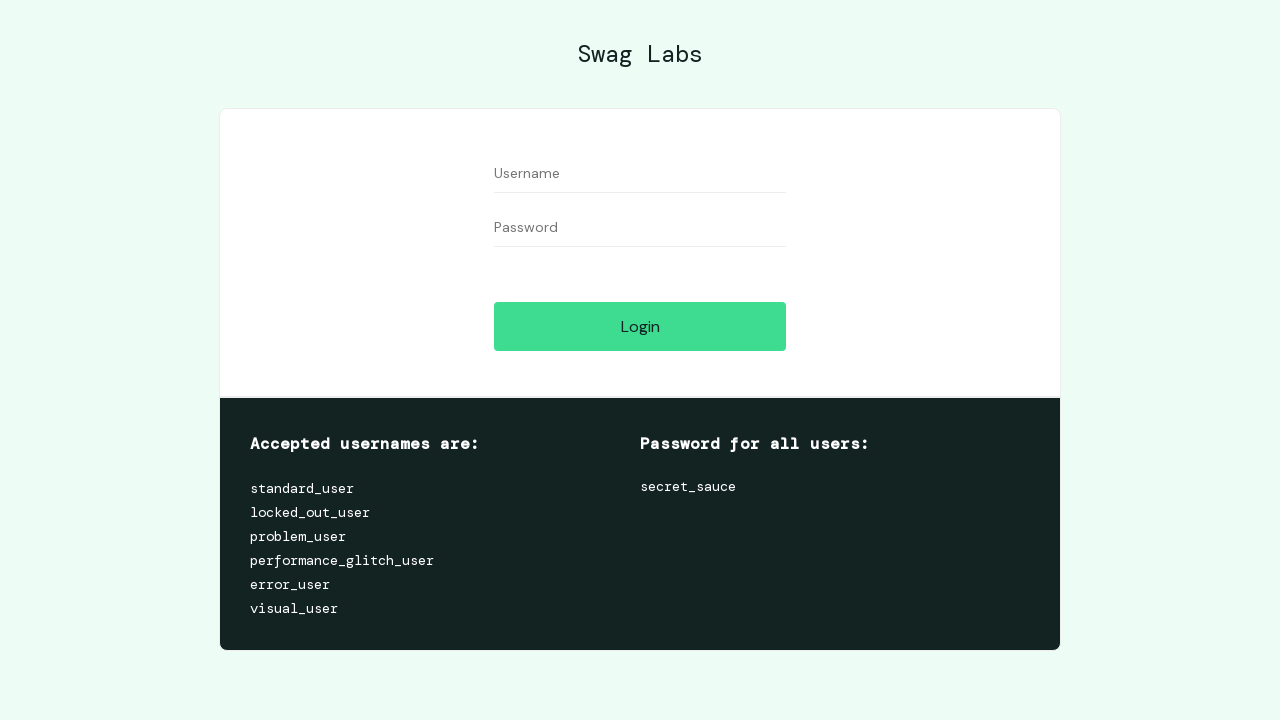

Clicked login button with empty credentials at (640, 326) on #login-button
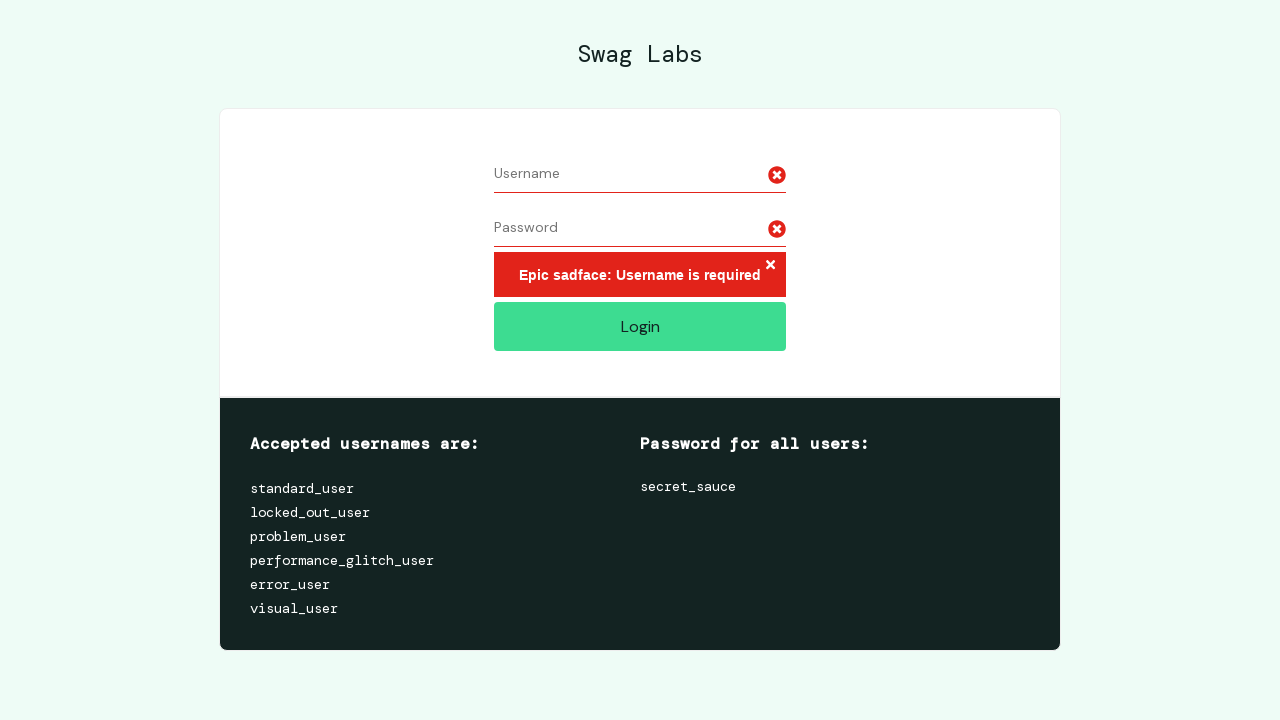

Error message element loaded
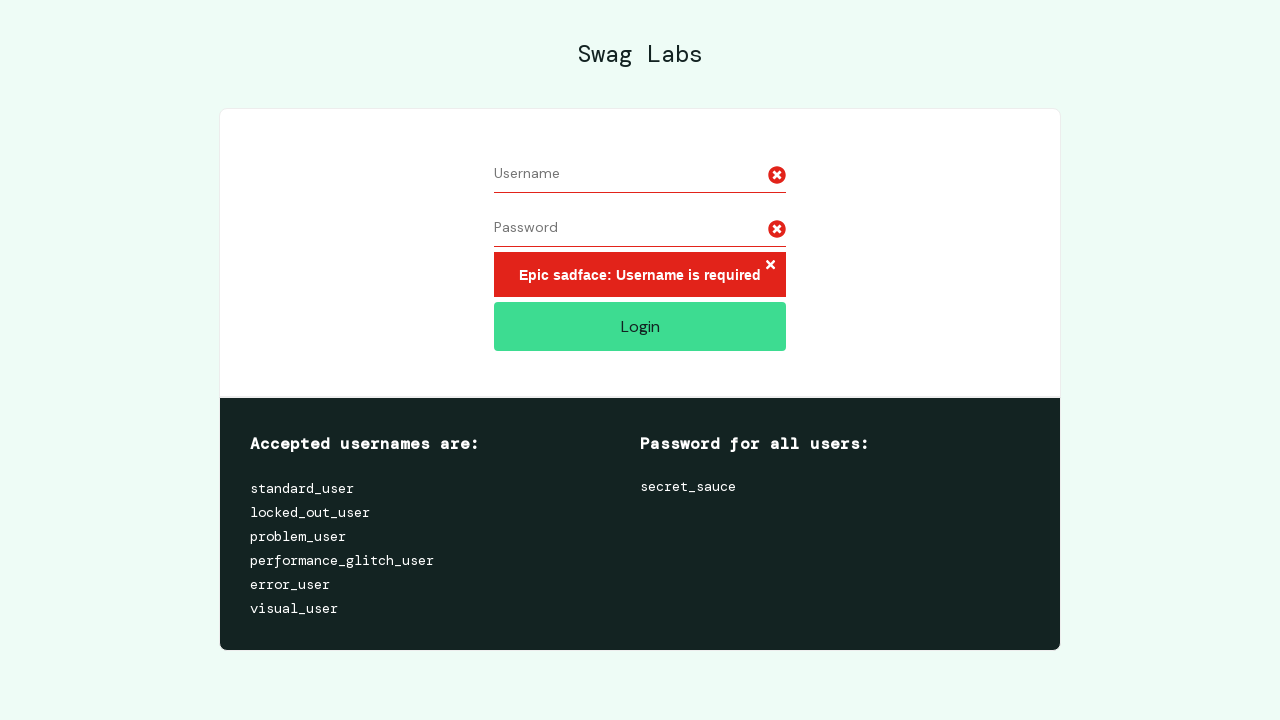

Verified error message: 'Epic sadface: Username is required'
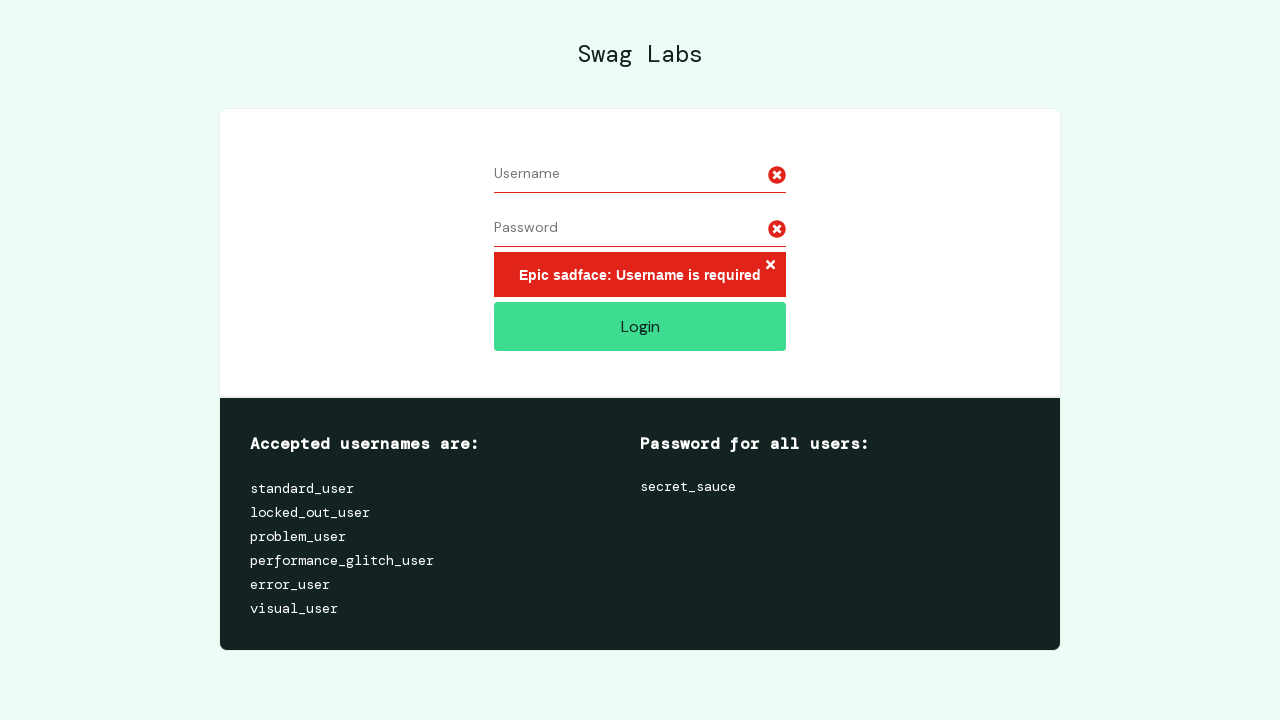

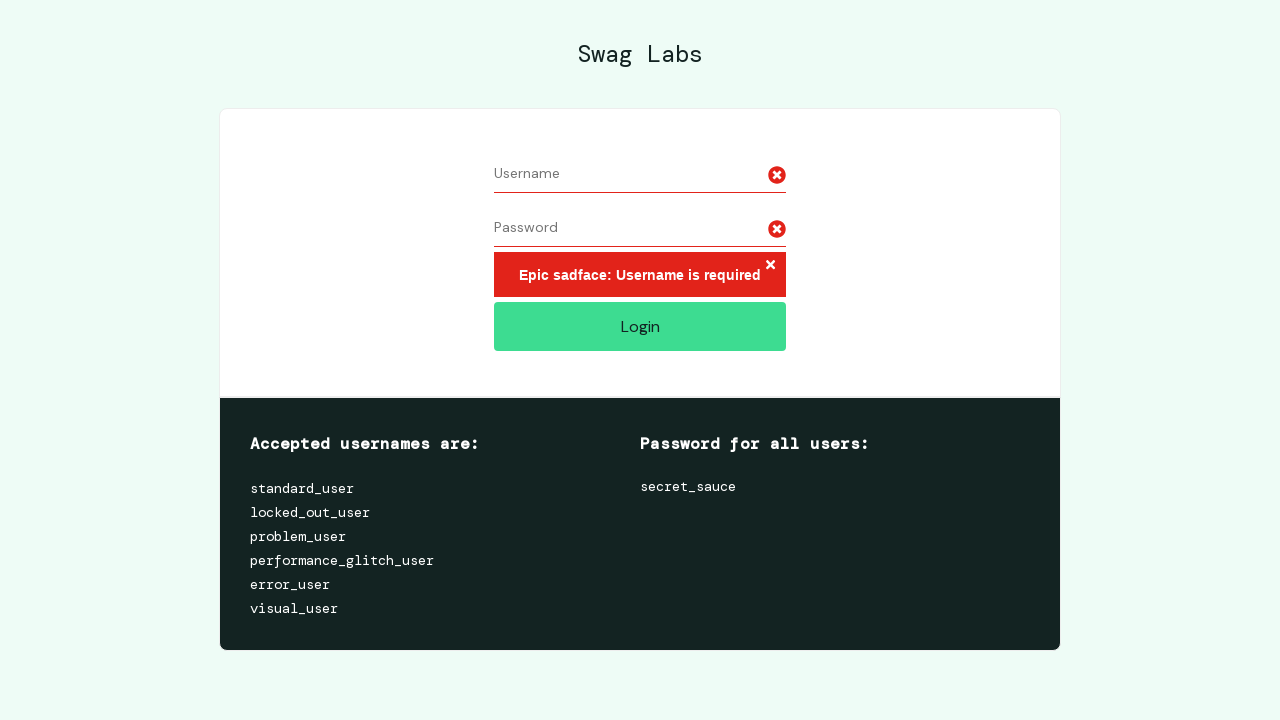